Tests GitHub signup password validation by entering a weak password to trigger error message

Starting URL: https://github.com/join?source=header-home

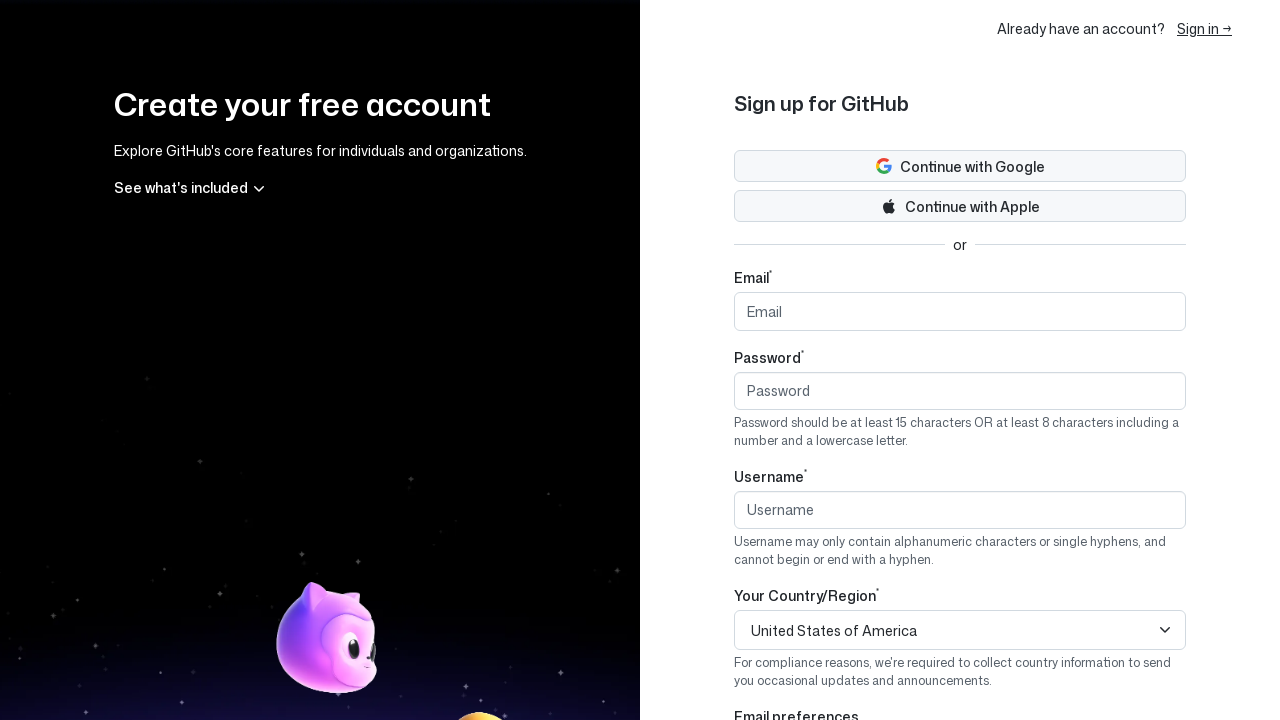

Filled username field with 'uniqueuser78945' on input[name='user[login]']
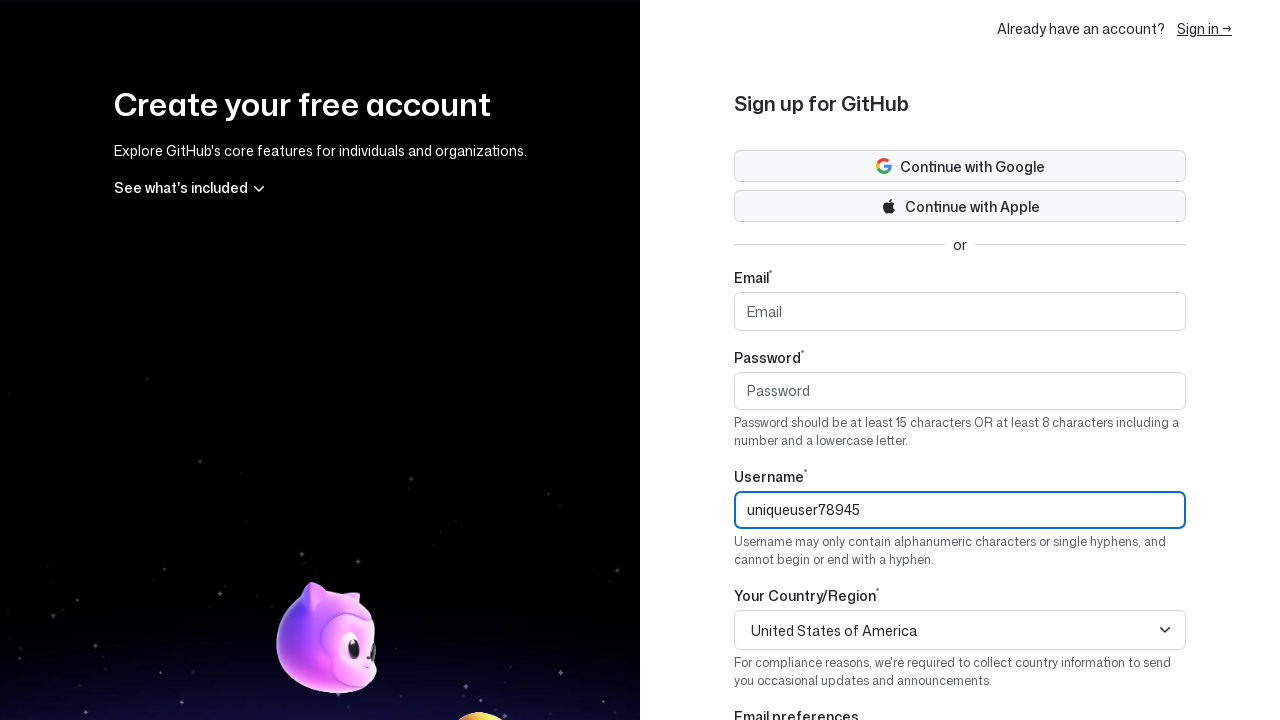

Filled email field with invalid format 'testexample.com' on input[name='user[email]']
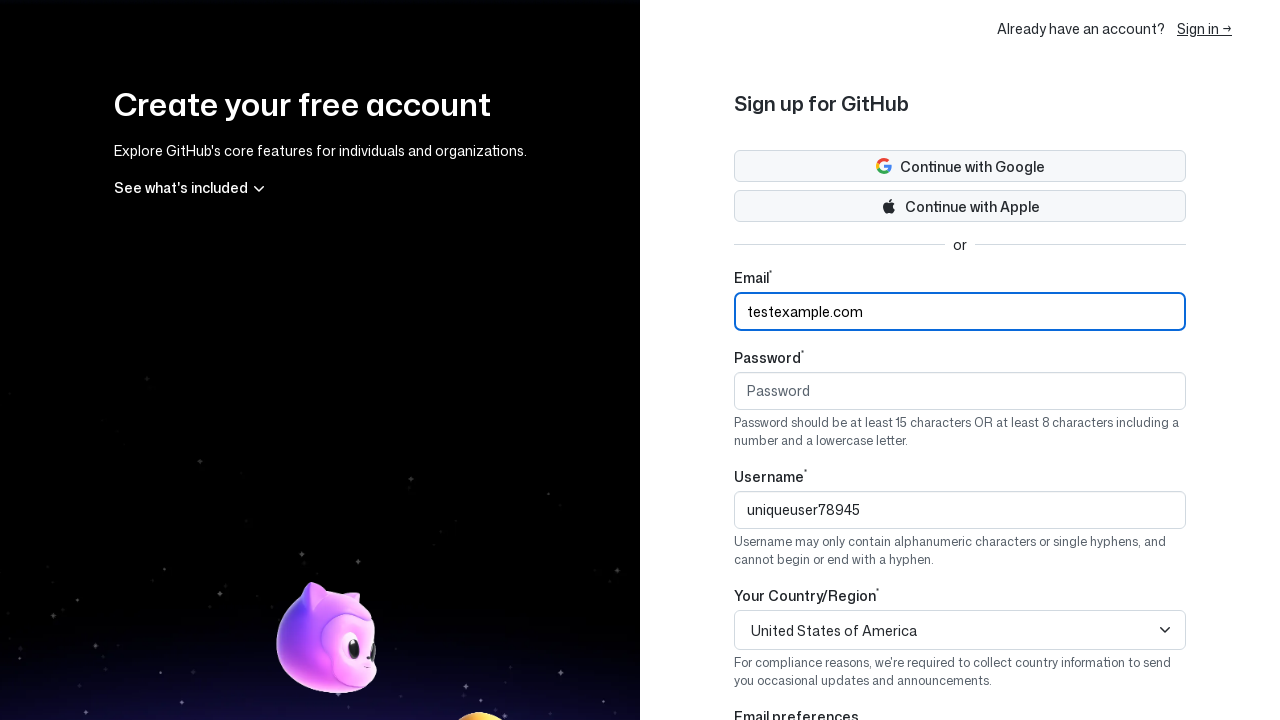

Filled password field with weak password 'weakpass' to trigger validation error on input[name='user[password]']
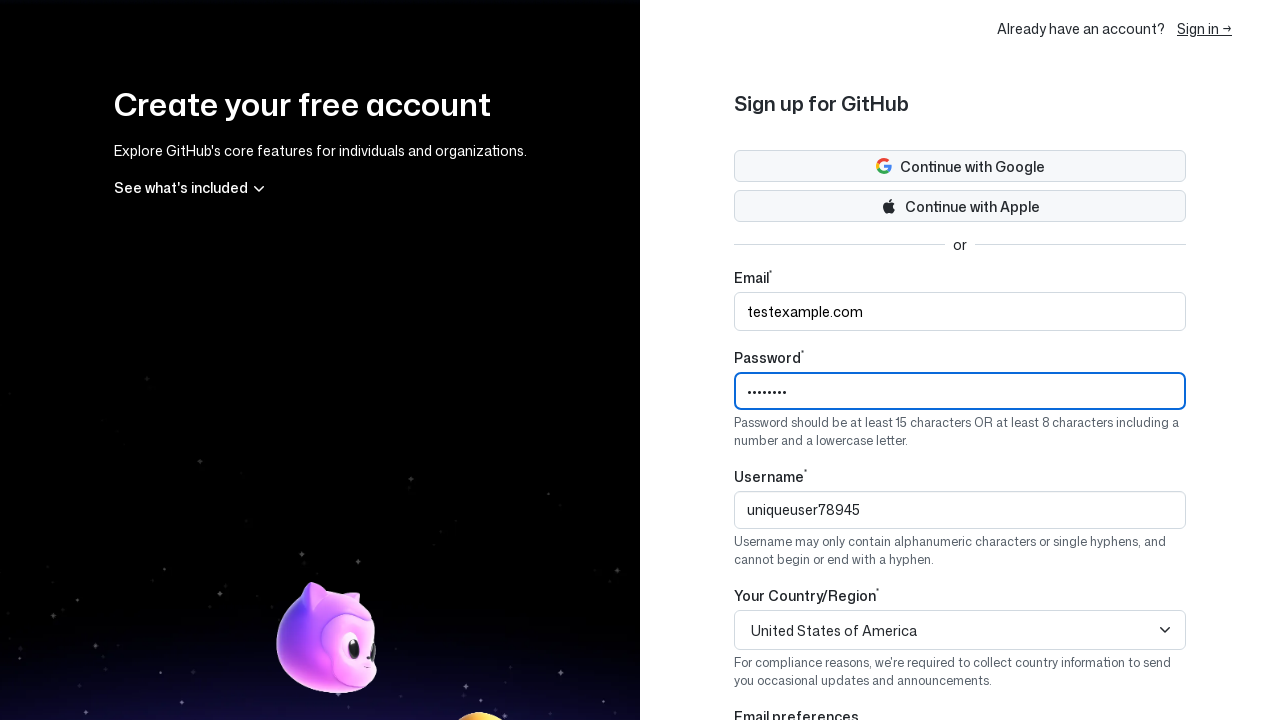

Clicked create account button to submit form with invalid password at (960, 166) on button[type='submit']
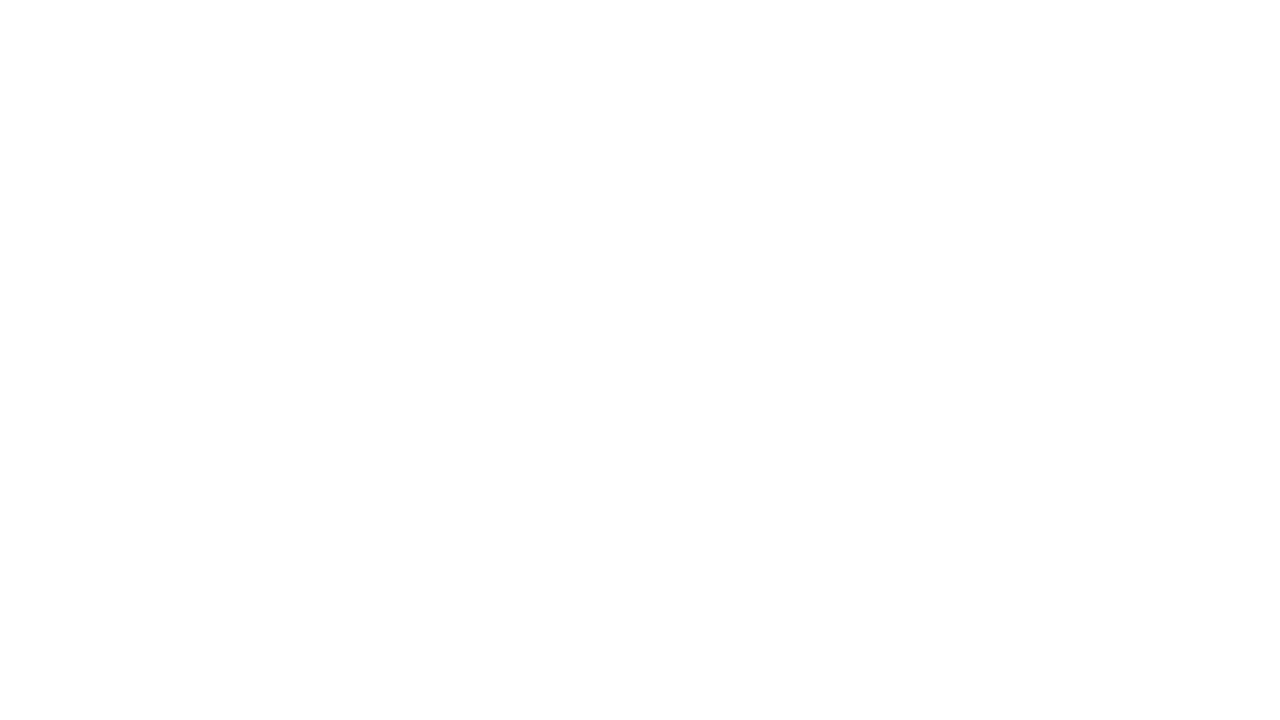

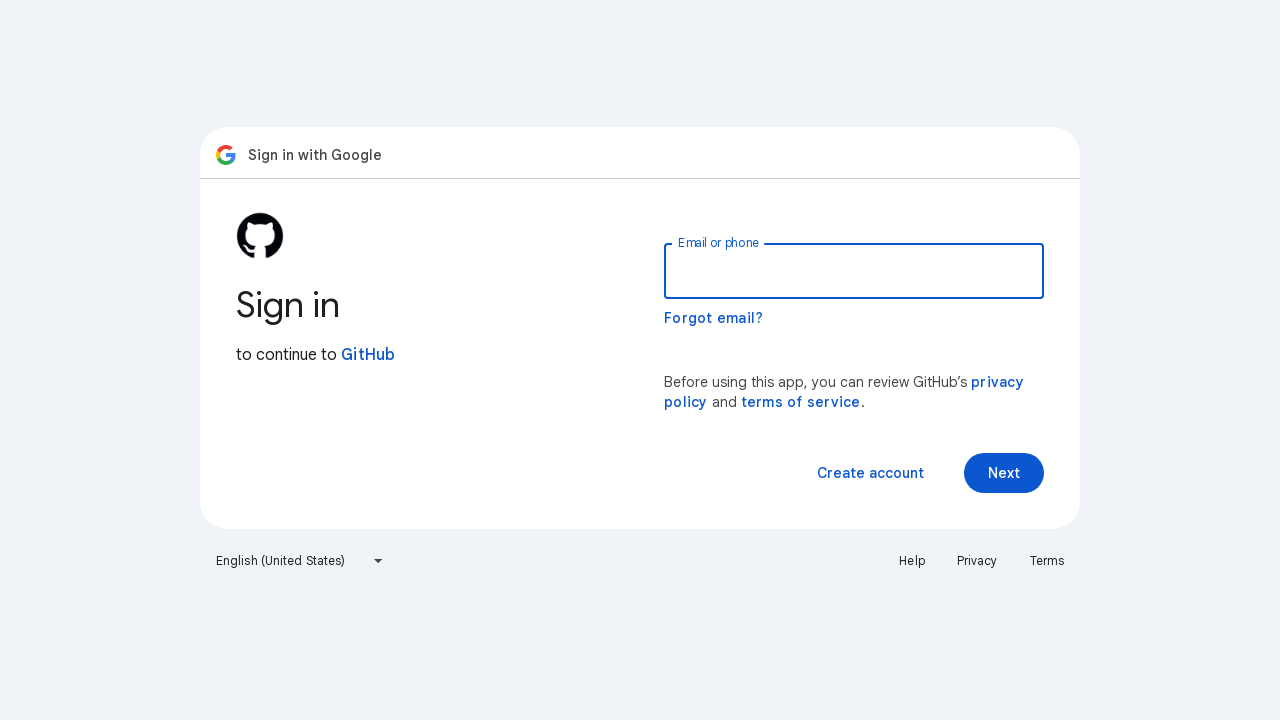